Tests add/remove elements functionality by navigating to the page, clicking the Add Element button, verifying the Delete button appears, and then clicking Delete.

Starting URL: http://the-internet.herokuapp.com/

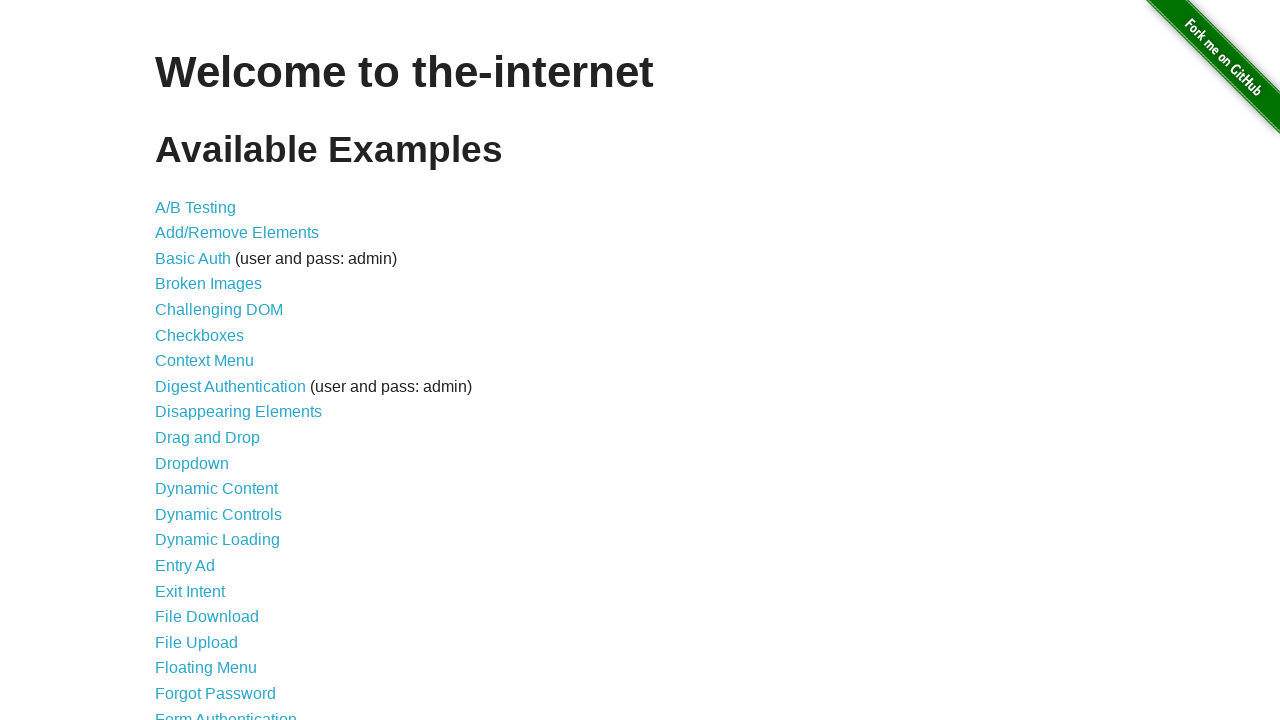

Clicked on Add/Remove Elements link at (237, 233) on a[href='/add_remove_elements/']
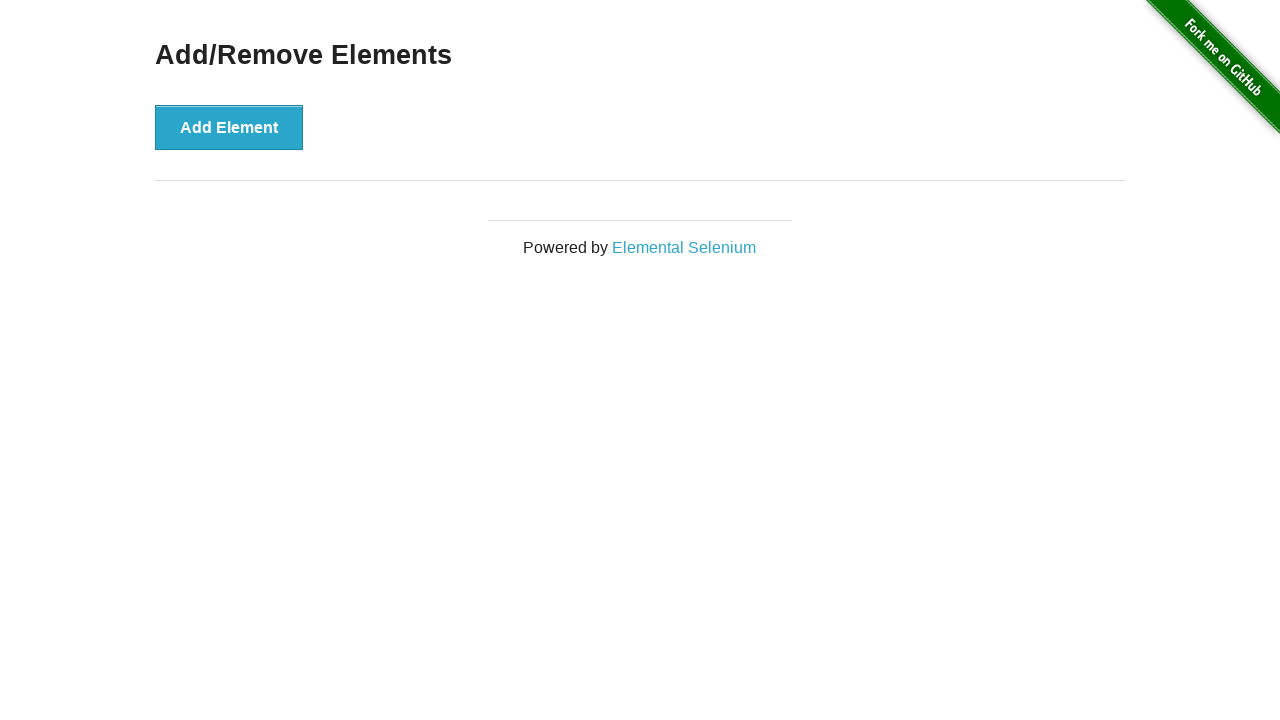

Clicked the Add Element button at (229, 127) on #content > div > button
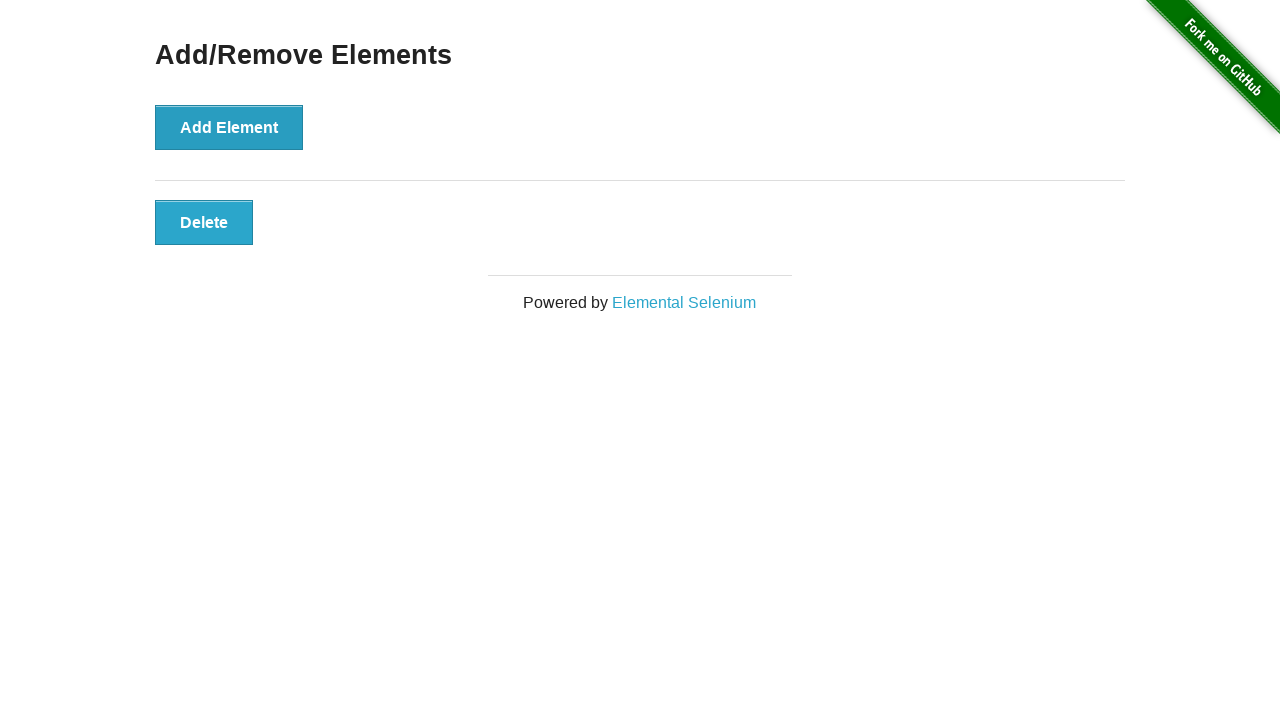

Located Delete button element
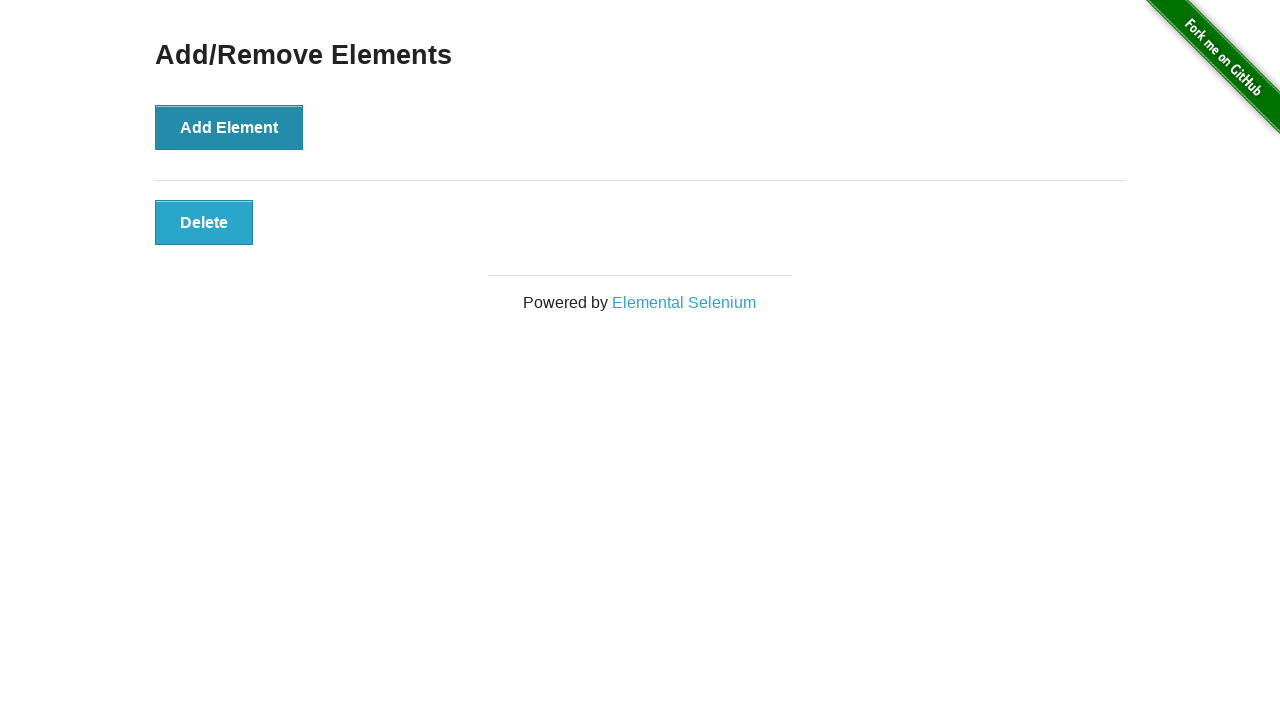

Verified Delete button is displayed
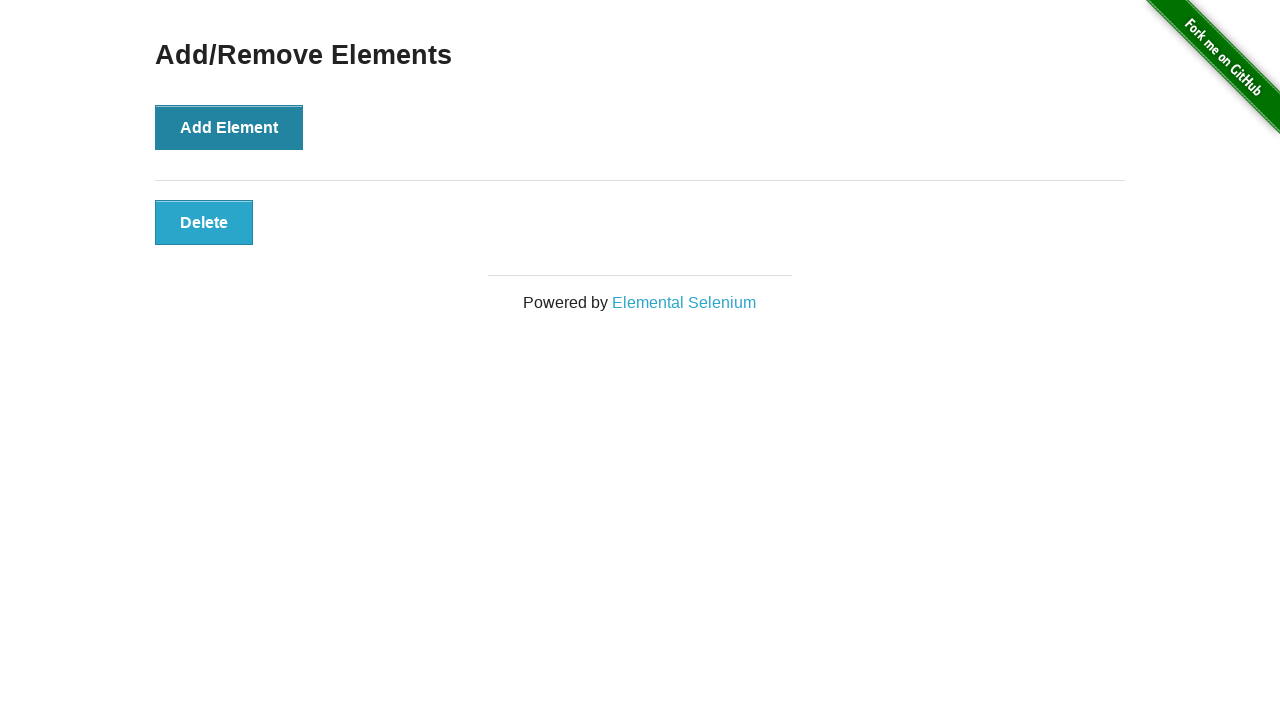

Clicked the Delete button at (204, 222) on #elements > button
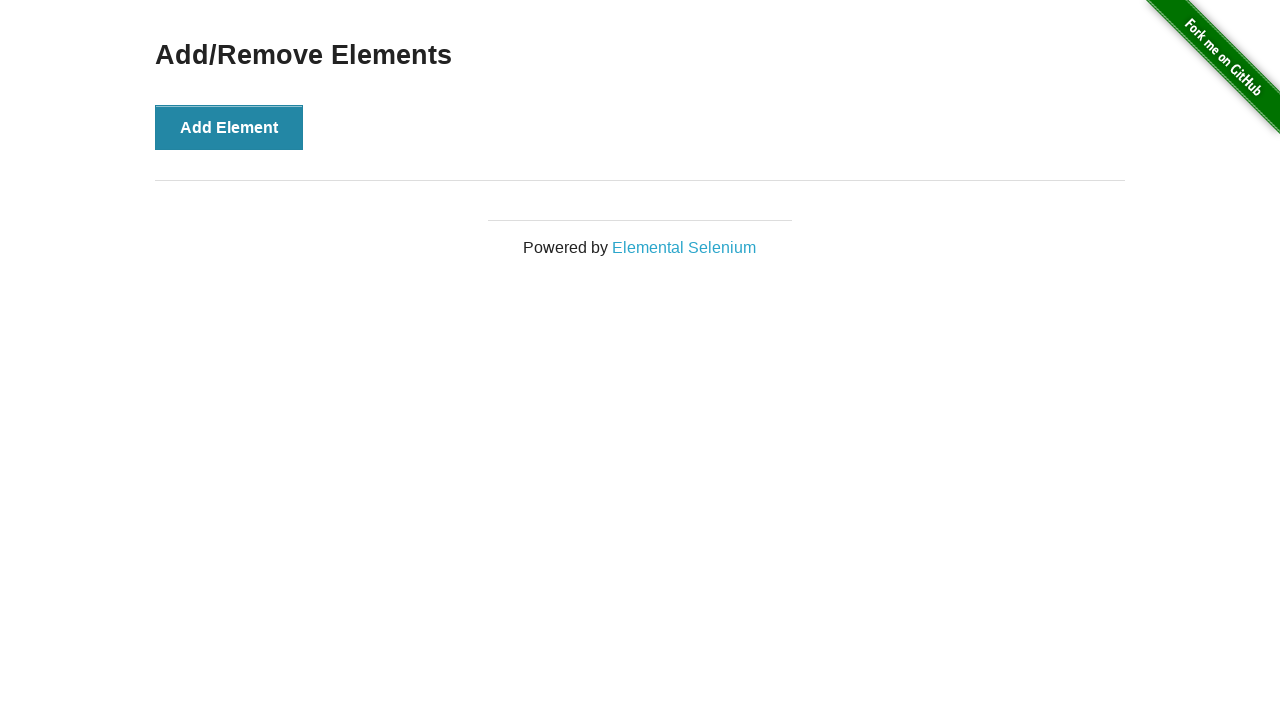

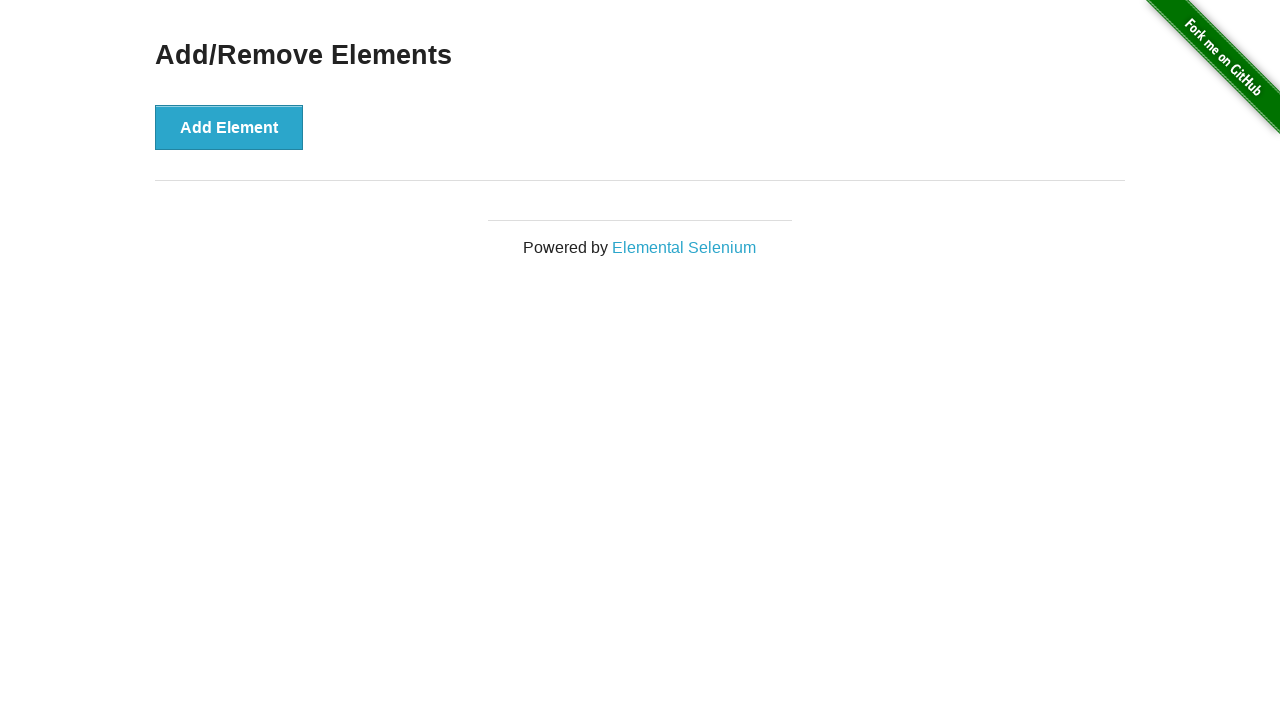